Tests the year input error handling by selecting "Yes" for irregular hours, then entering invalid year data (non-numeric characters) to verify error validation behavior.

Starting URL: https://www.gov.uk/calculate-your-holiday-entitlement

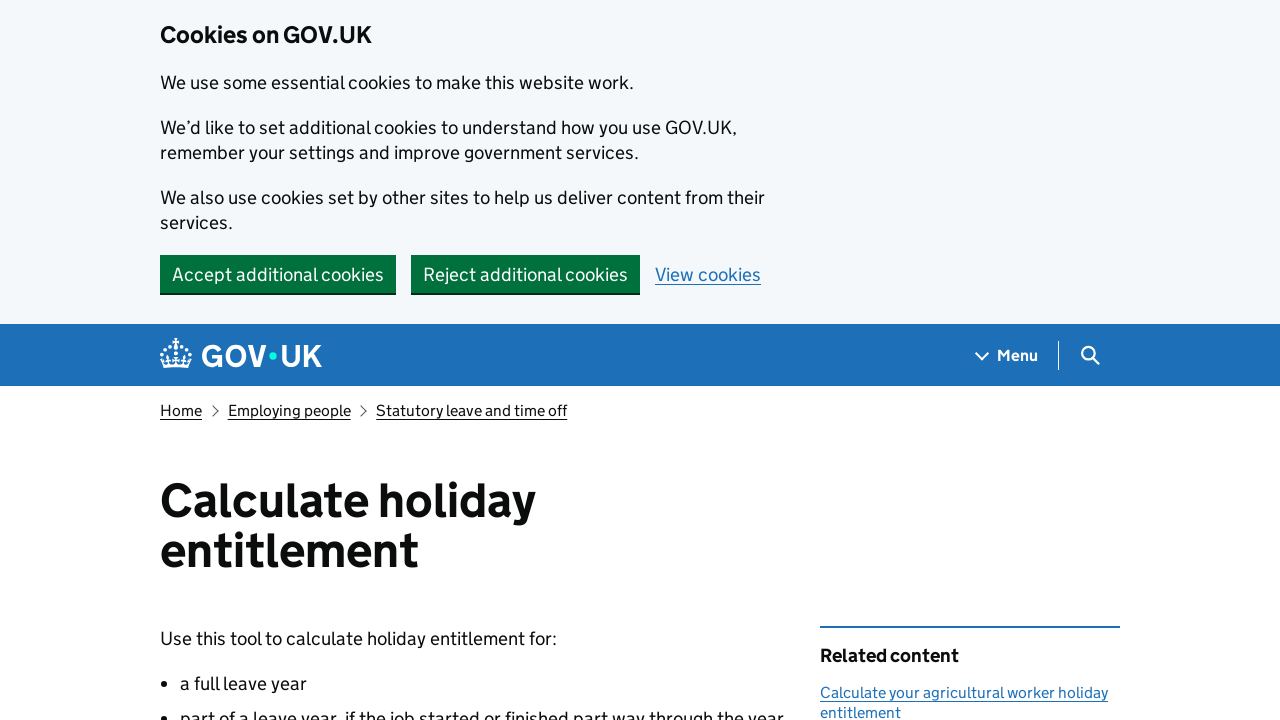

Clicked start button to begin holiday entitlement calculator at (238, 360) on a[href="/calculate-your-holiday-entitlement/y"]
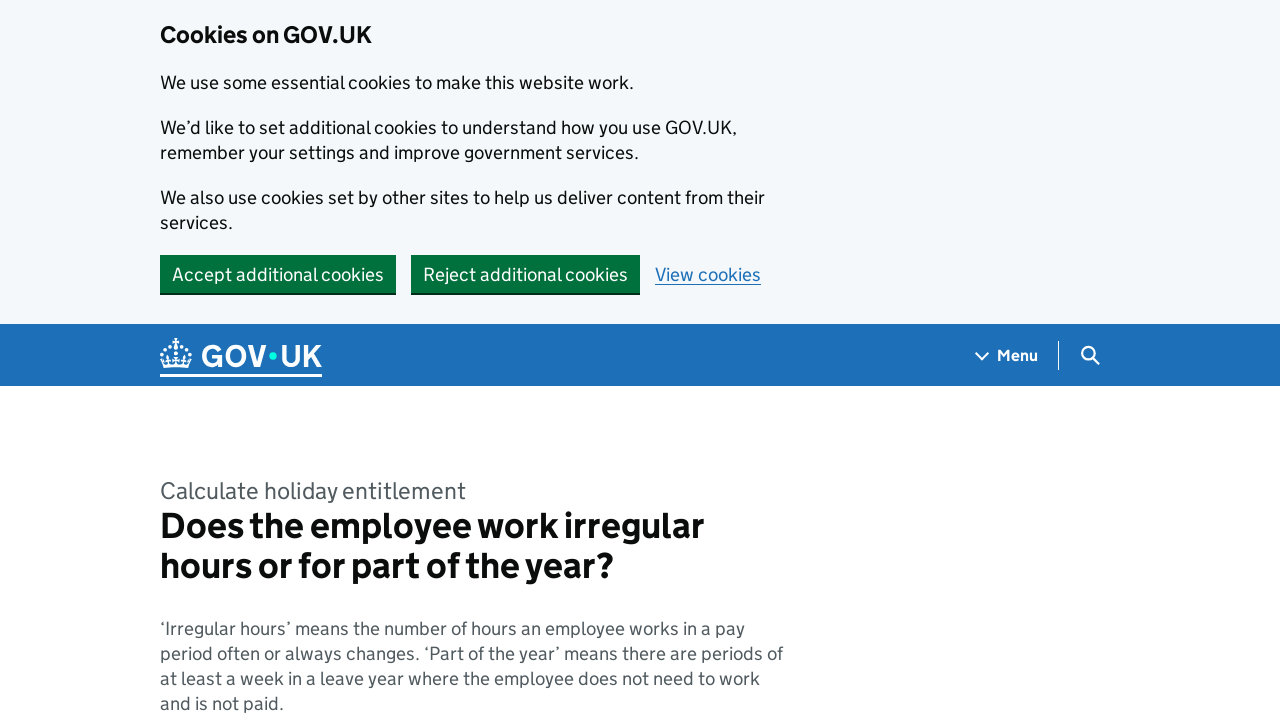

Page loaded and heading appeared
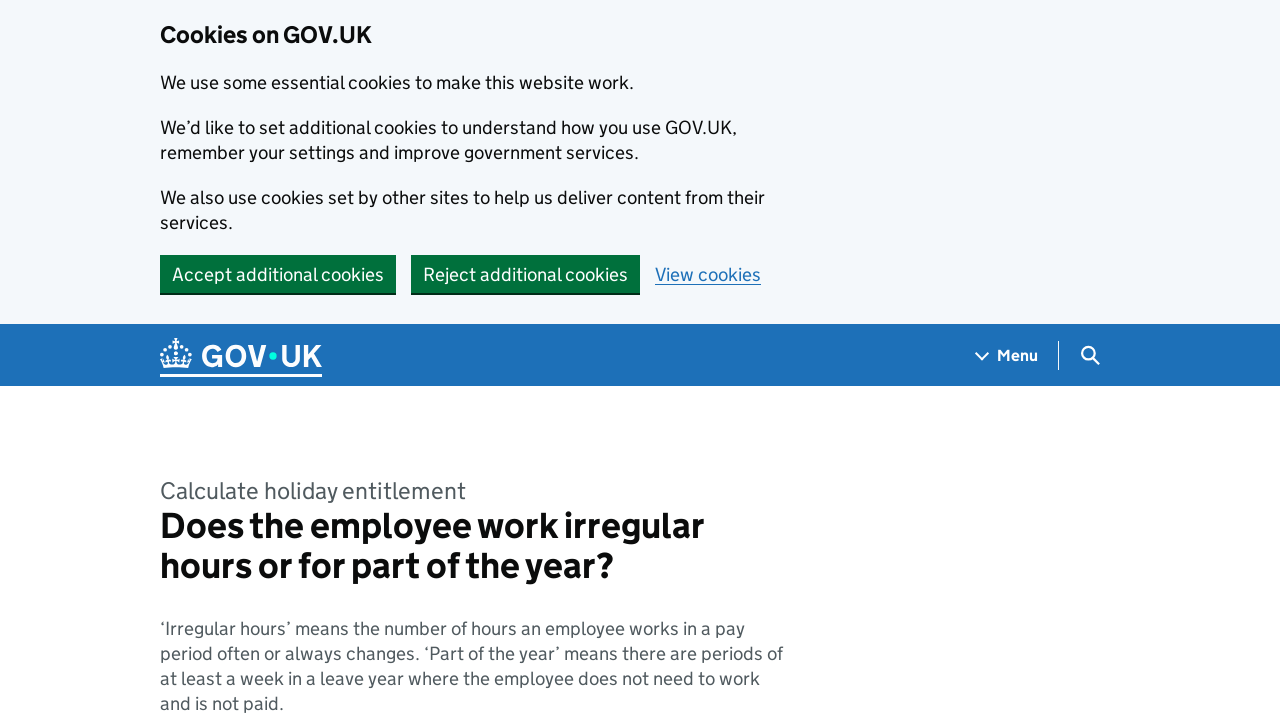

Selected 'Yes' for irregular hours question at (233, 360) on label[for="response-0"] >> text=Yes
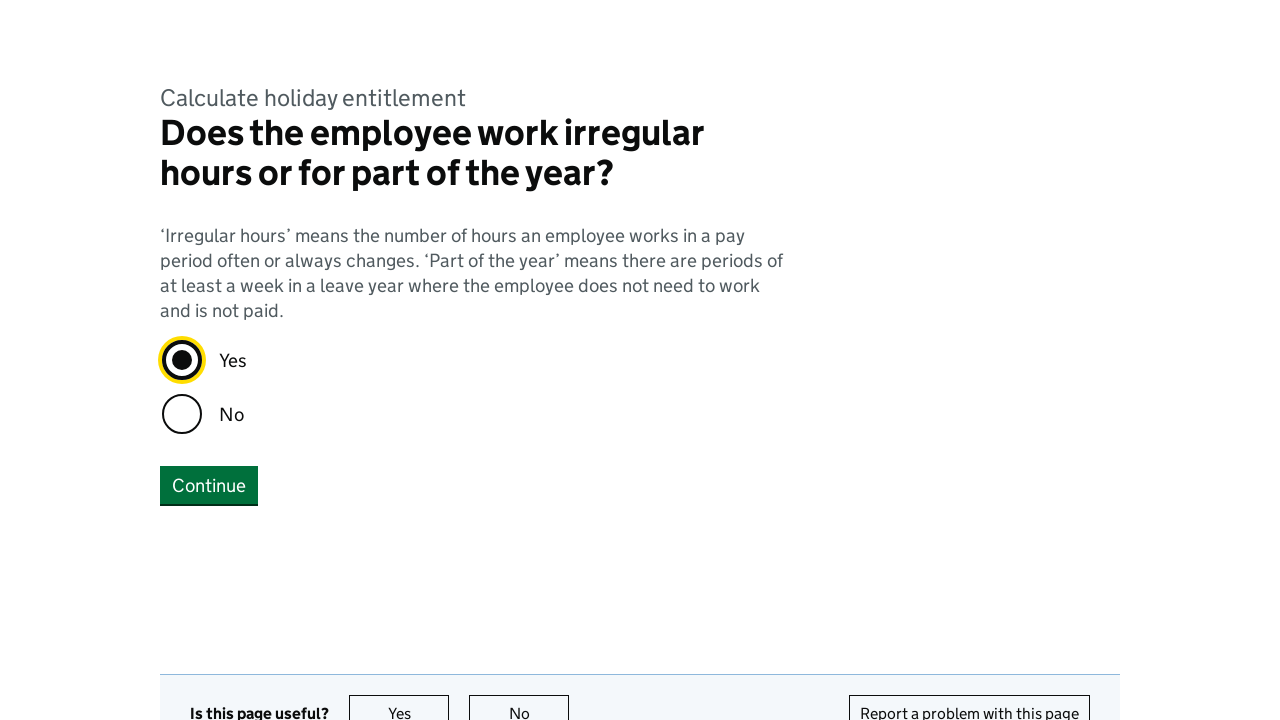

Clicked Continue button after selecting 'Yes' at (209, 485) on button:has-text("Continue")
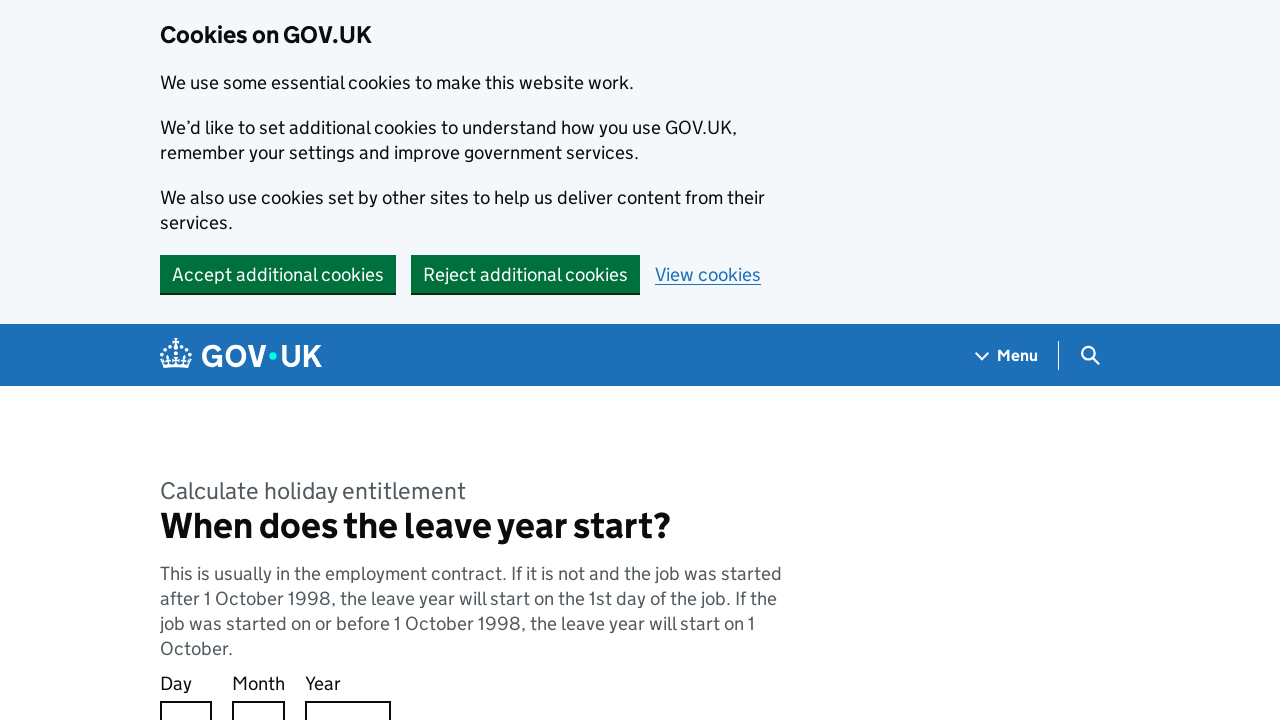

Next page loaded with heading displayed
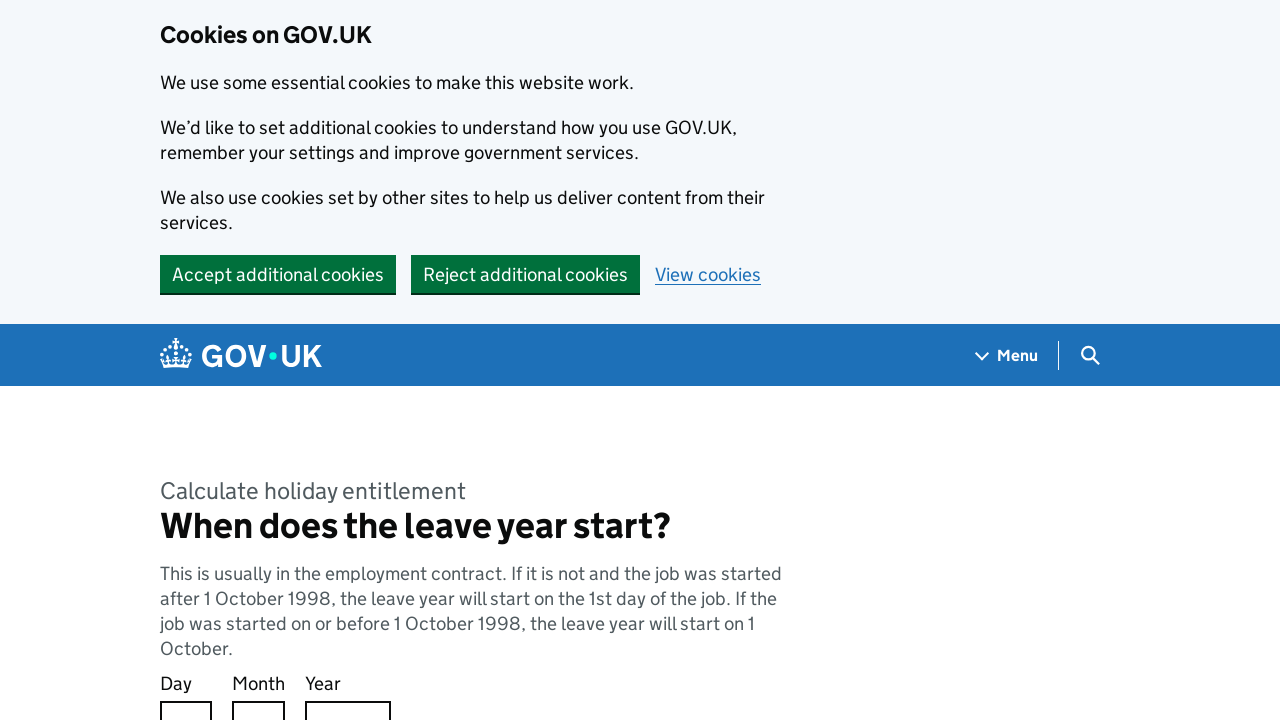

Filled day field with '1' on label[for="response-0"]
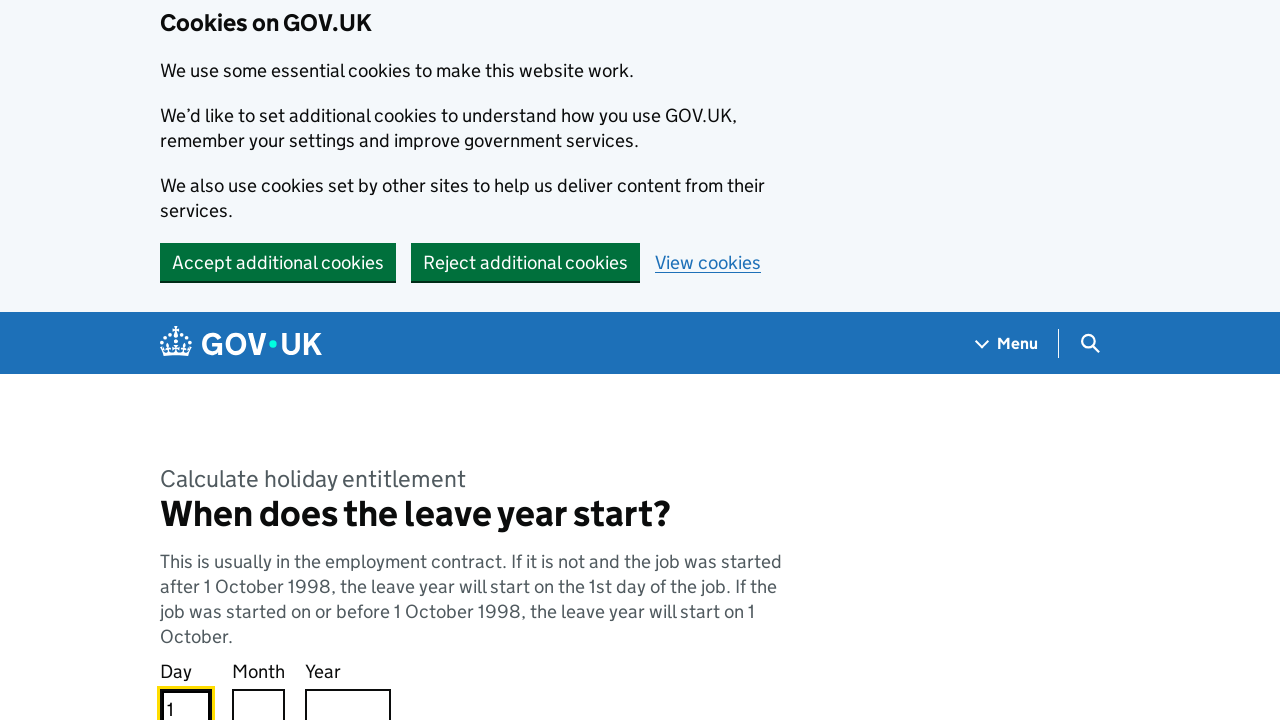

Filled month field with '1' on label[for="response-1"]
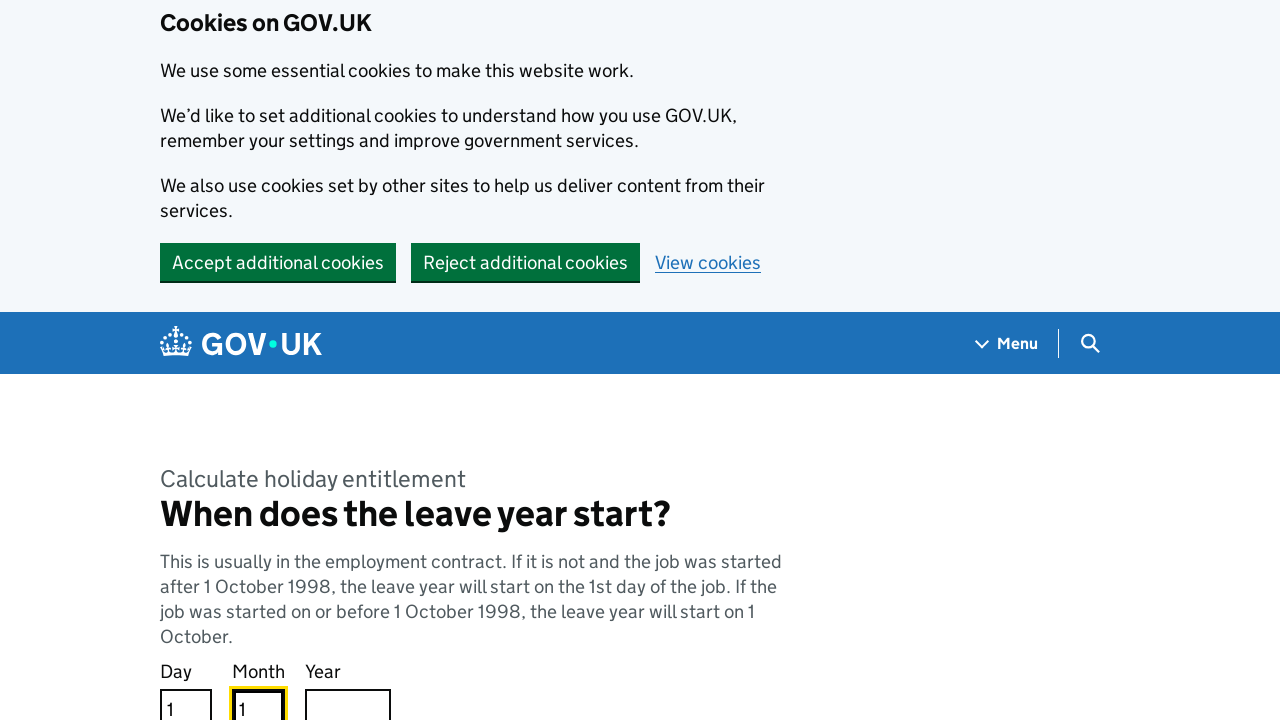

Filled year field with invalid non-numeric characters 'eeeeee' on label[for="response-2"]
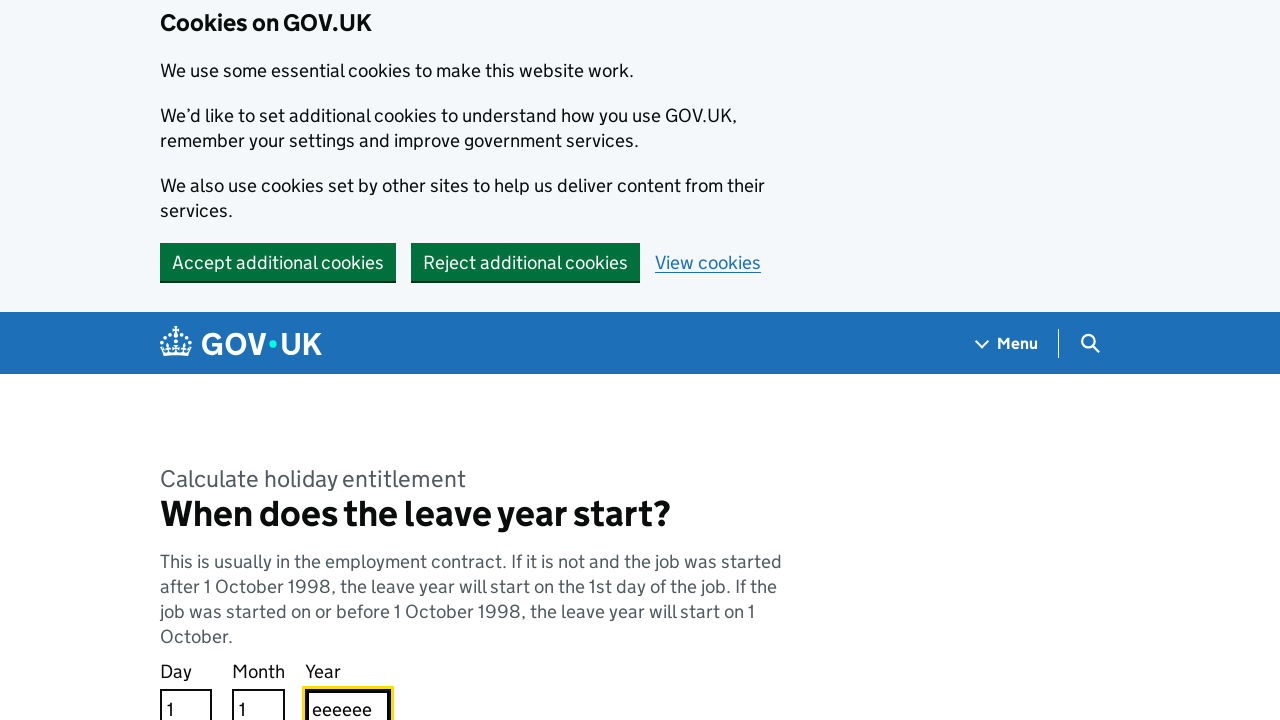

Clicked Continue button with invalid year data at (209, 360) on button:has-text("Continue")
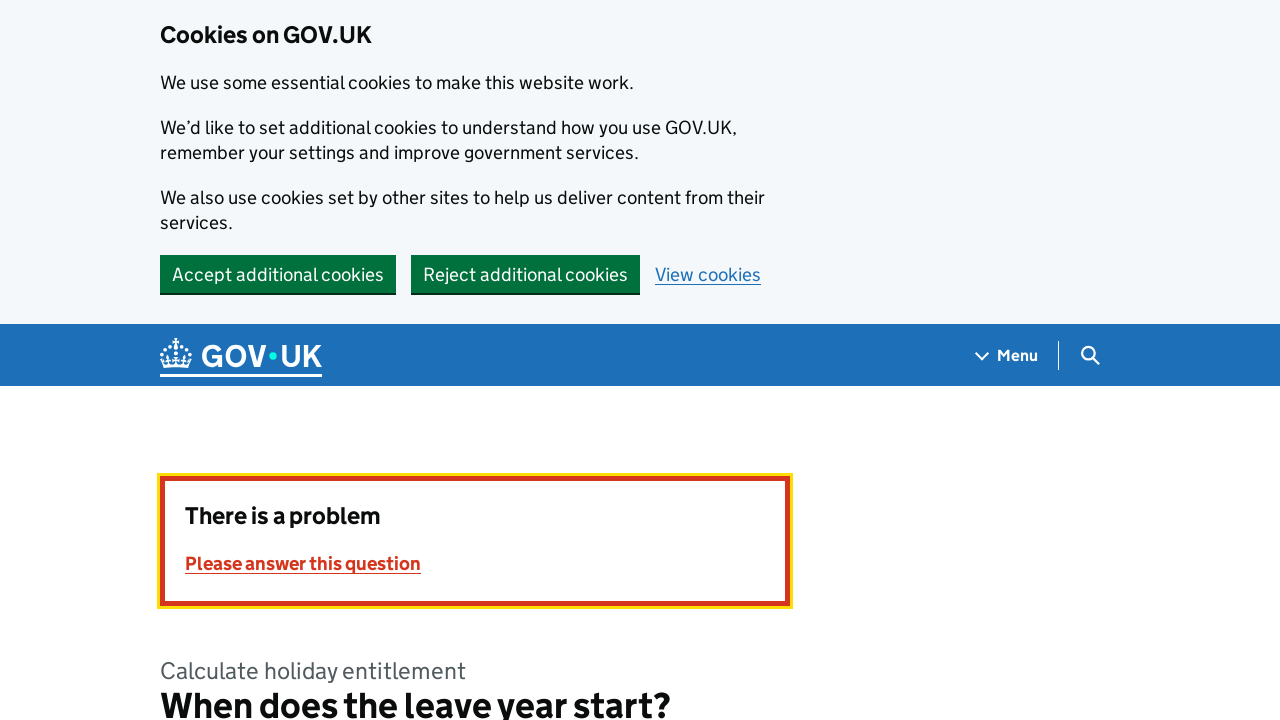

Error summary appeared validating year input error handling
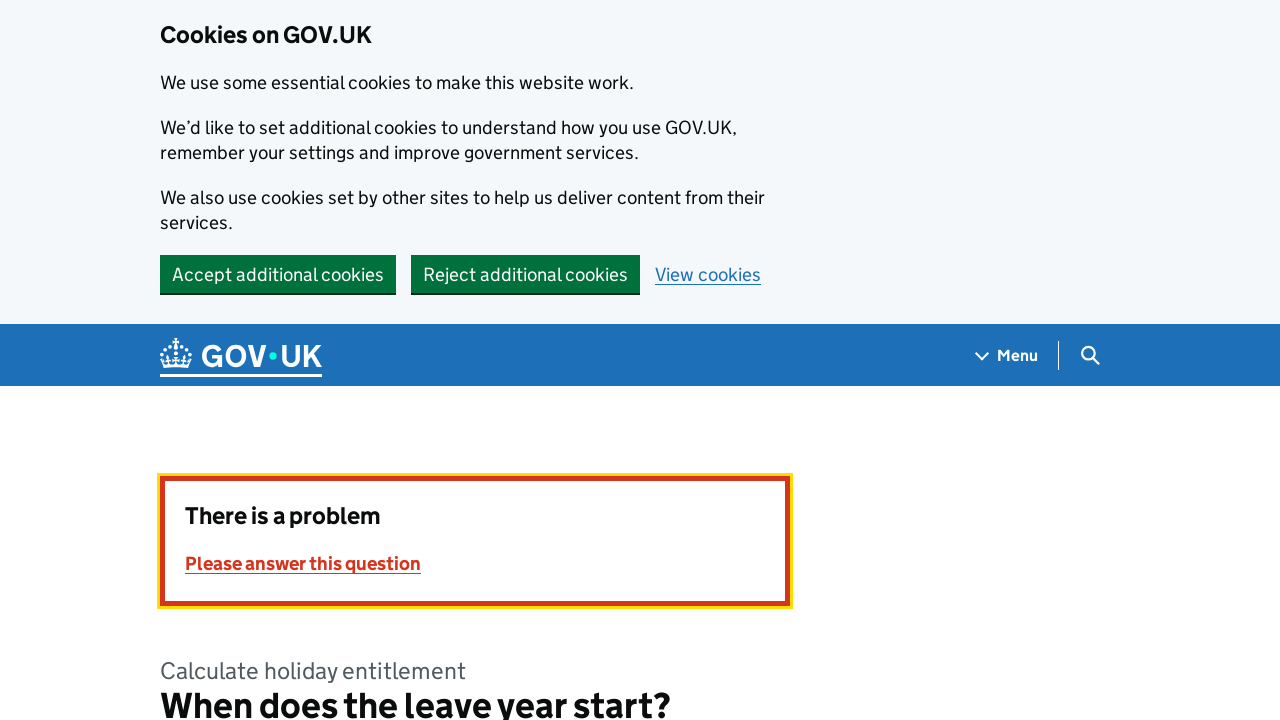

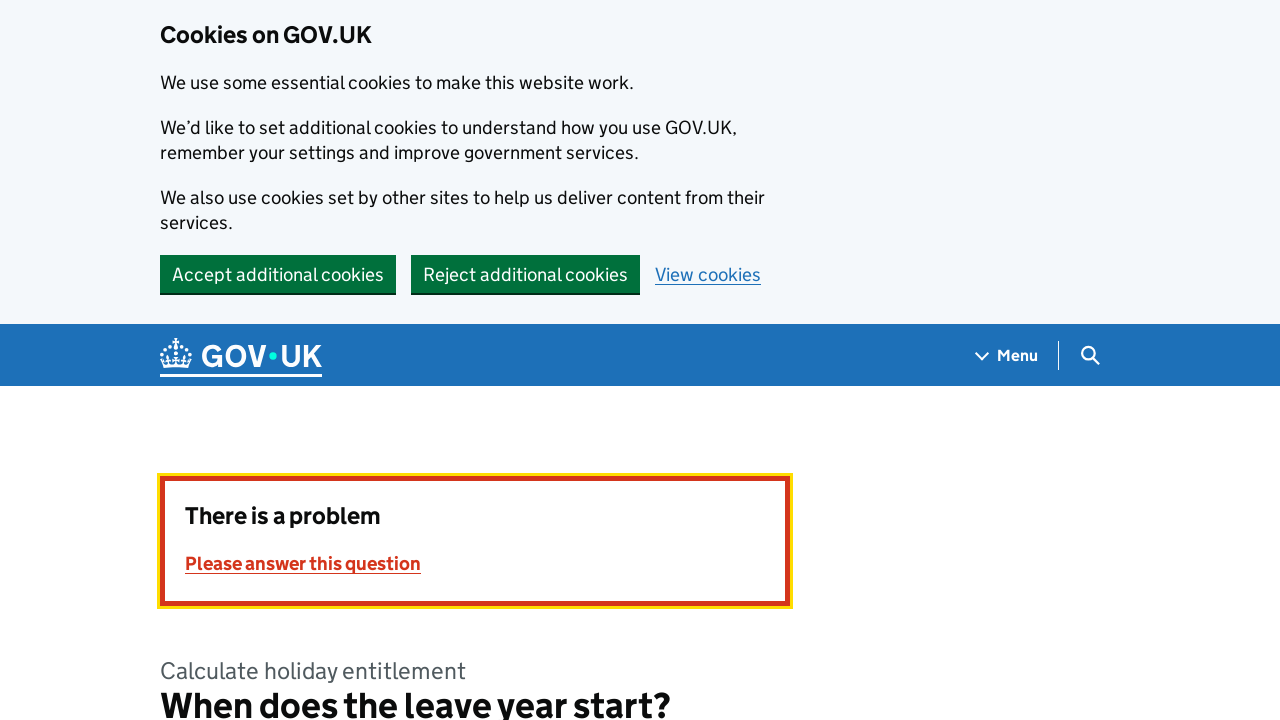